Navigates to a test blog page and highlights an input field by applying visual styling effects

Starting URL: http://only-testing-blog.blogspot.in/2014/06/alert_6.html

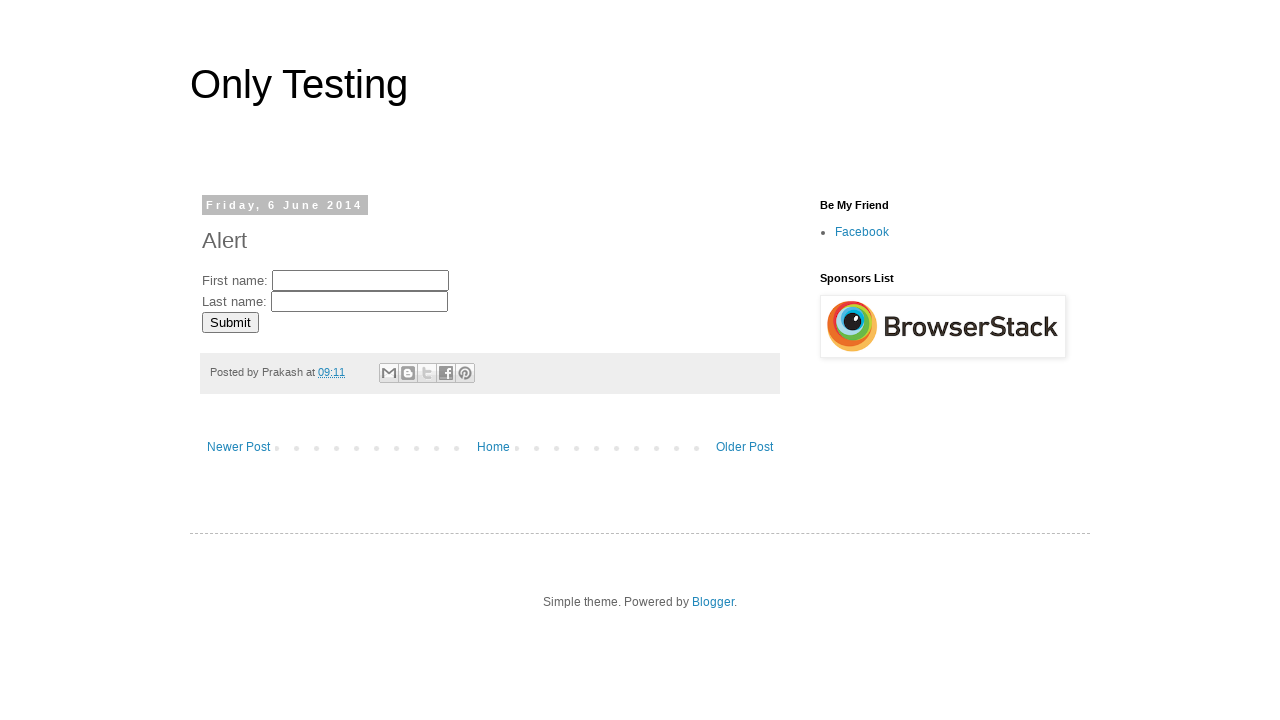

Navigated to test blog page with alert form
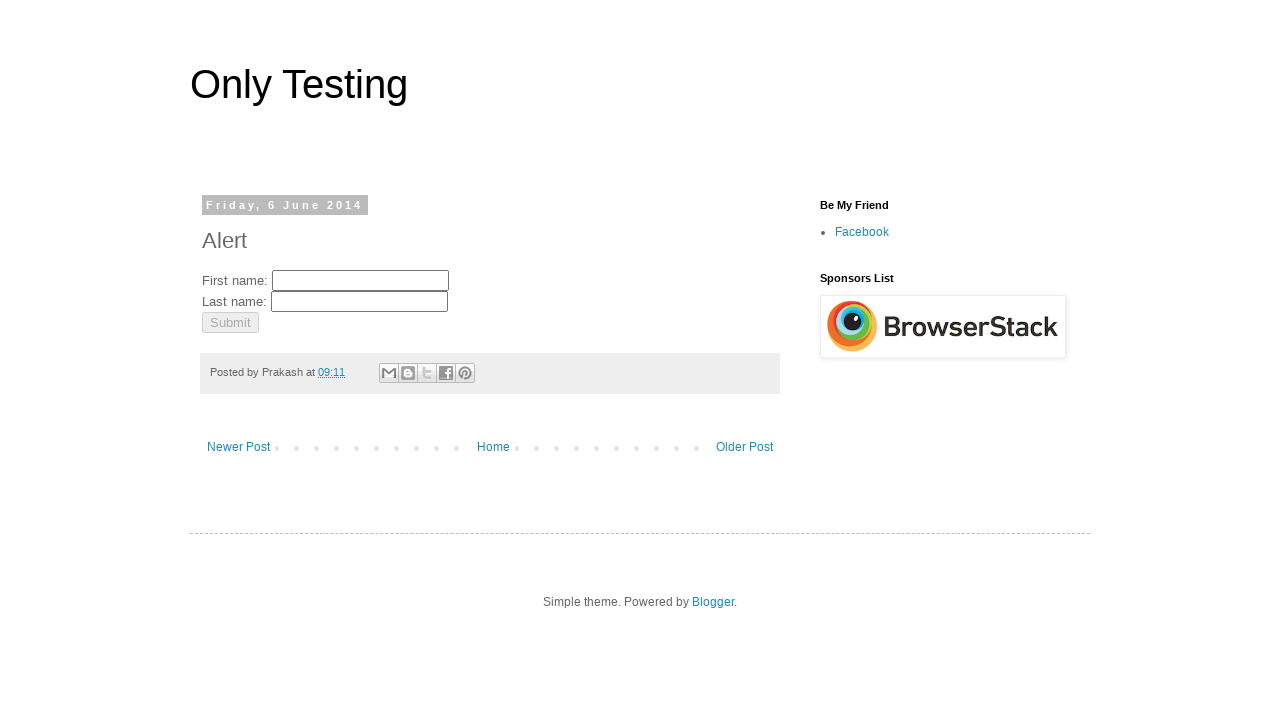

Located the fname input field
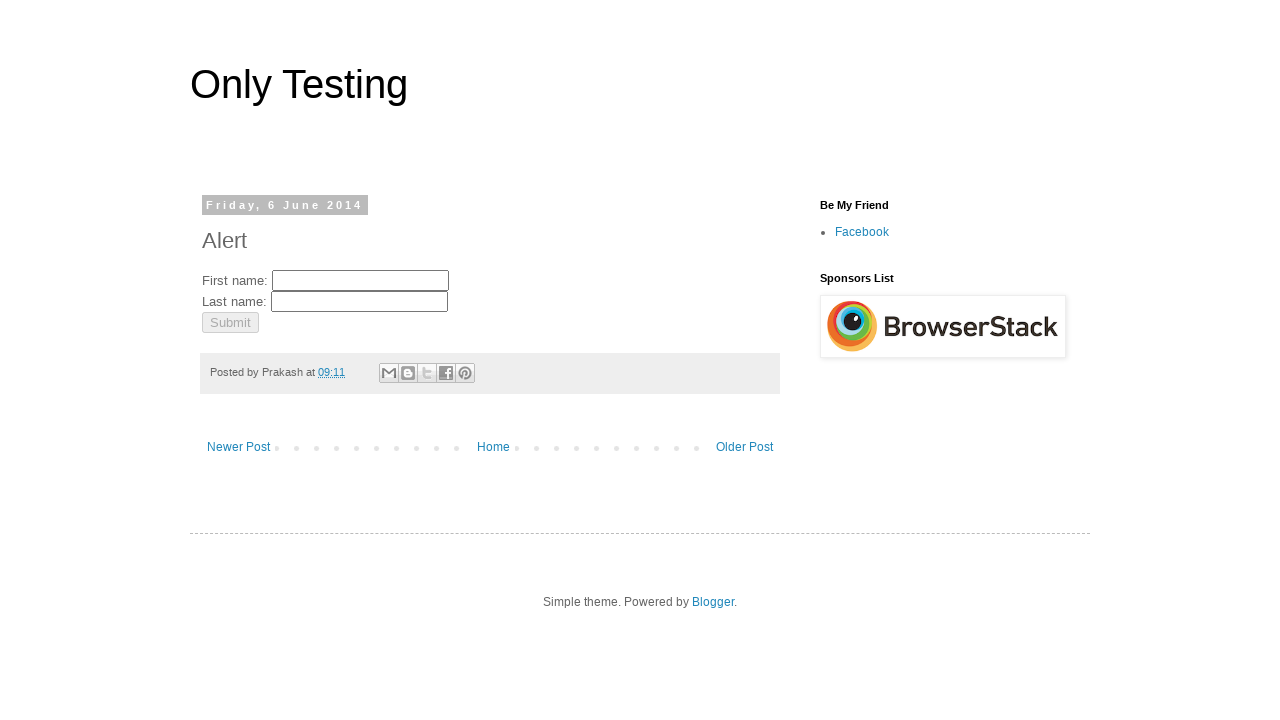

Applied highlight style to fname field (iteration 1/10)
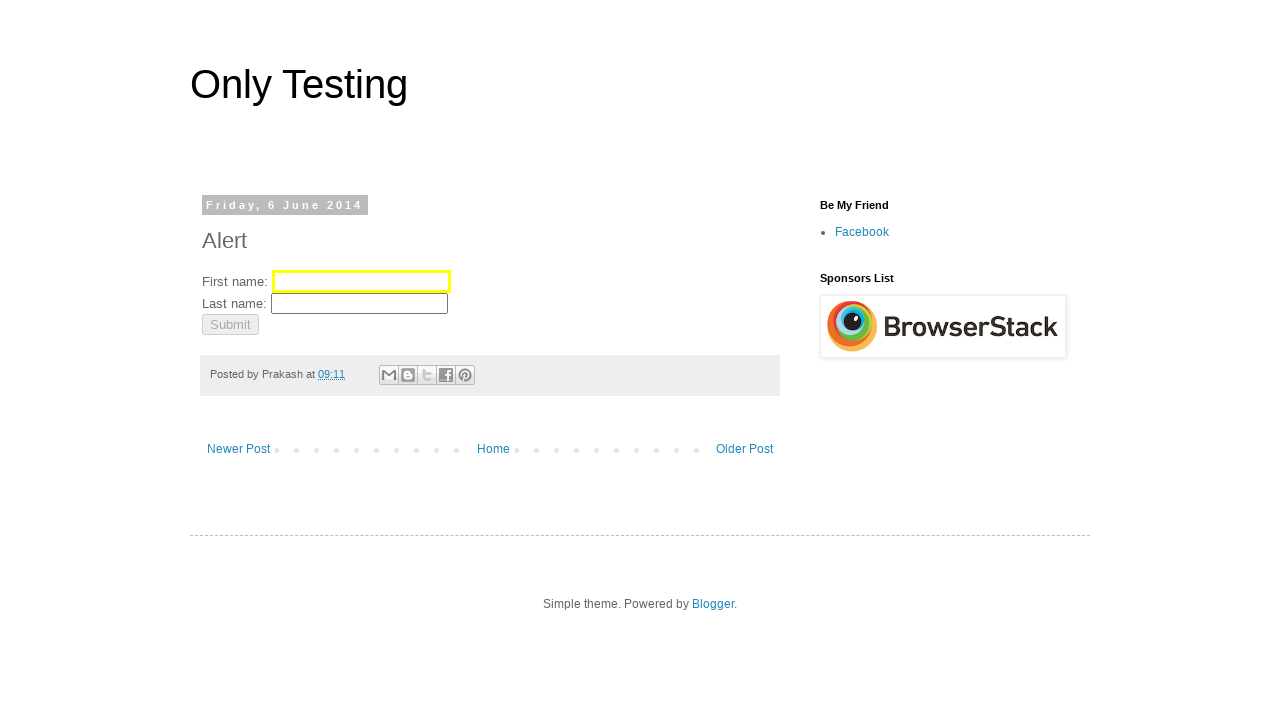

Removed highlight style from fname field (iteration 1/10)
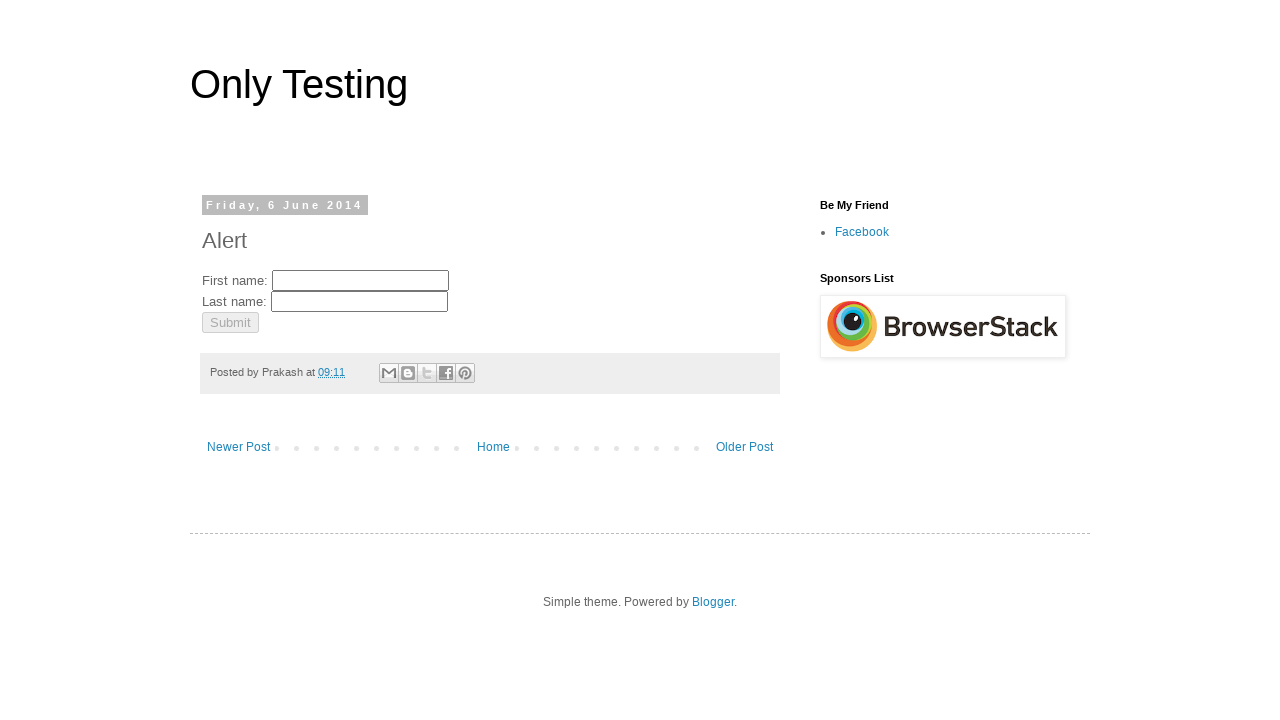

Applied highlight style to fname field (iteration 2/10)
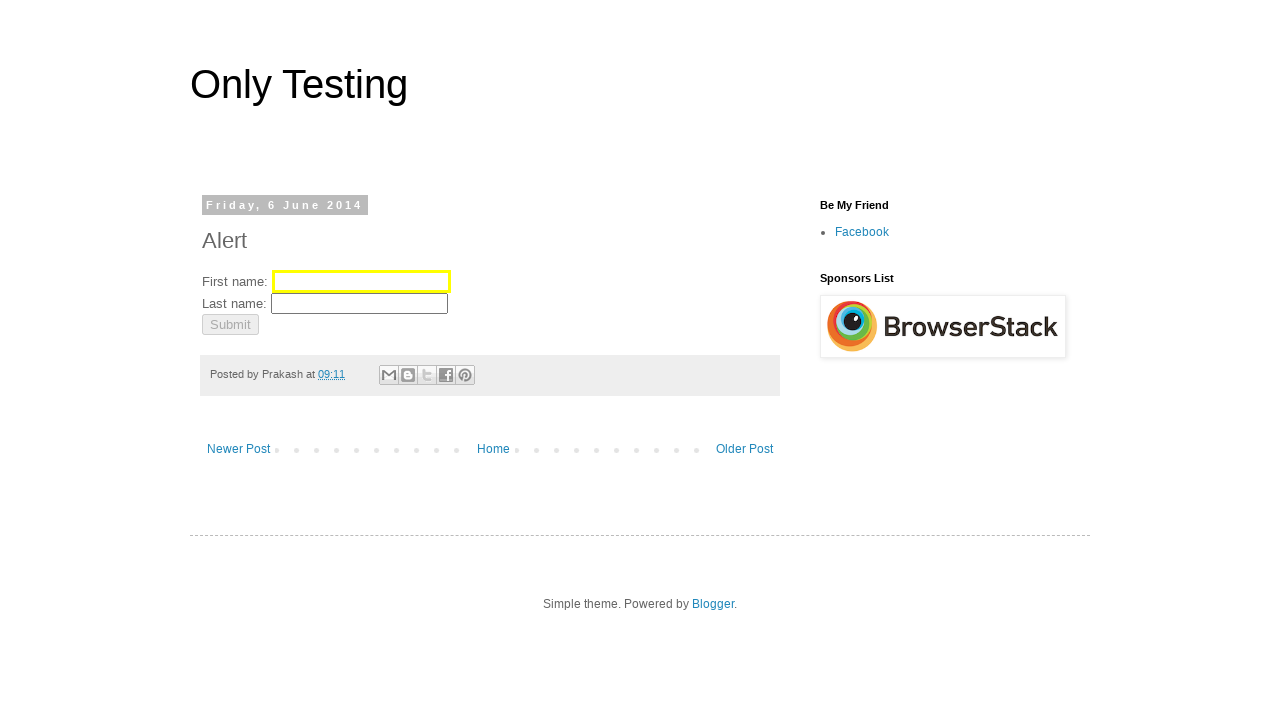

Removed highlight style from fname field (iteration 2/10)
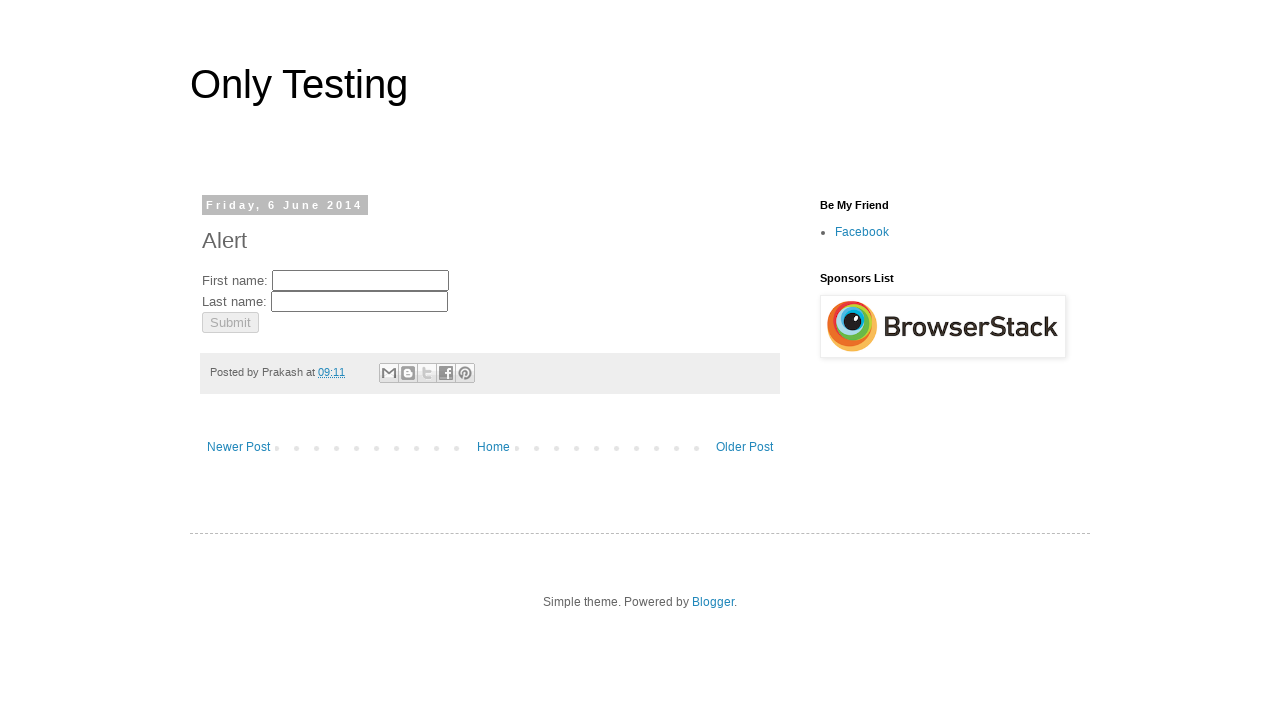

Applied highlight style to fname field (iteration 3/10)
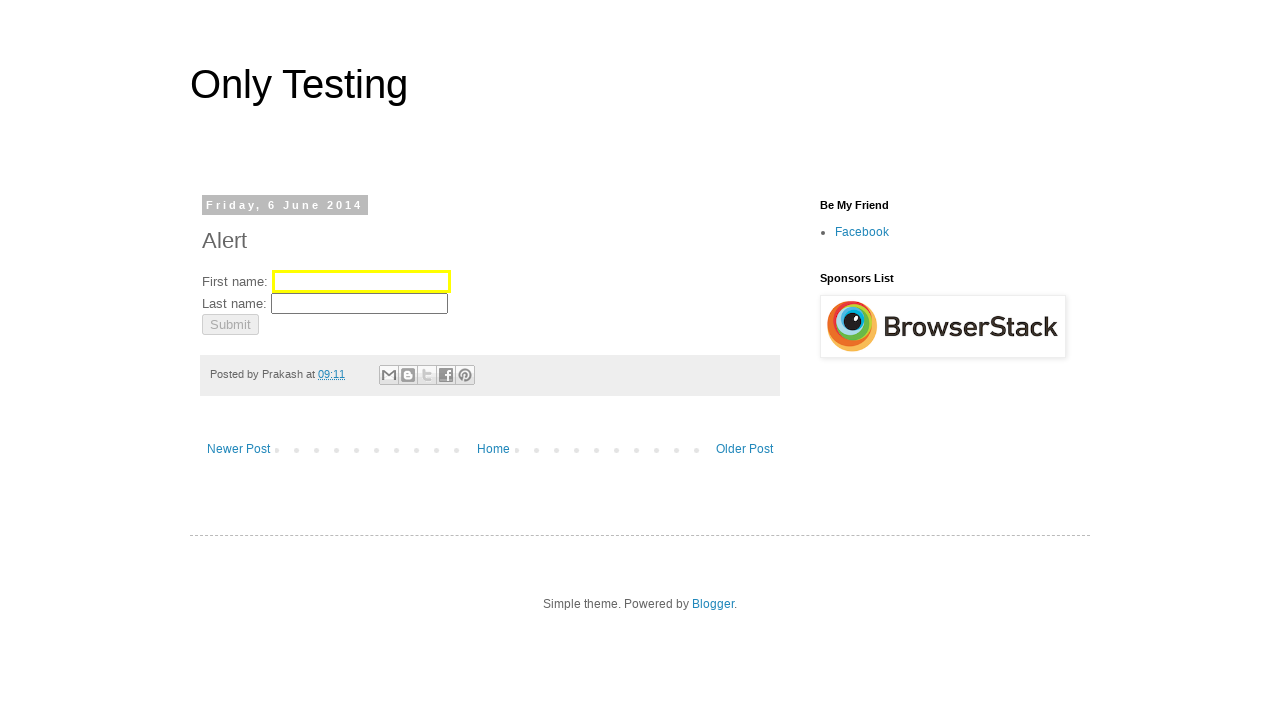

Removed highlight style from fname field (iteration 3/10)
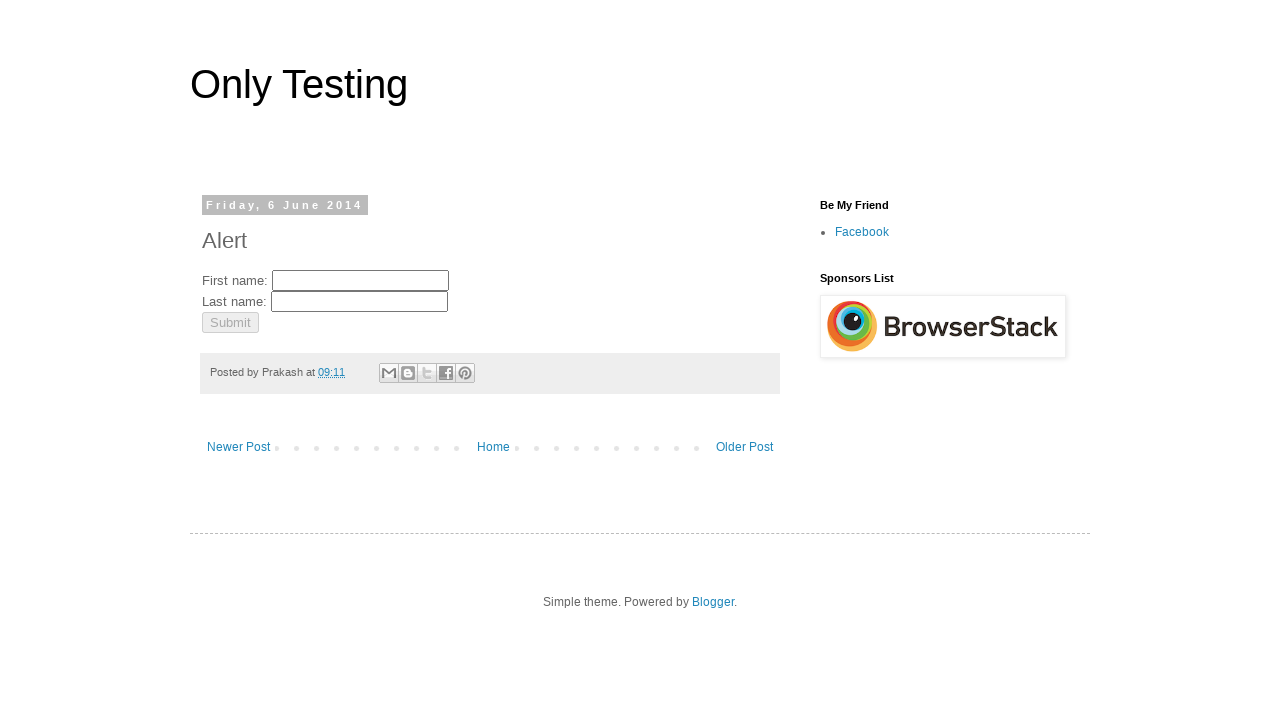

Applied highlight style to fname field (iteration 4/10)
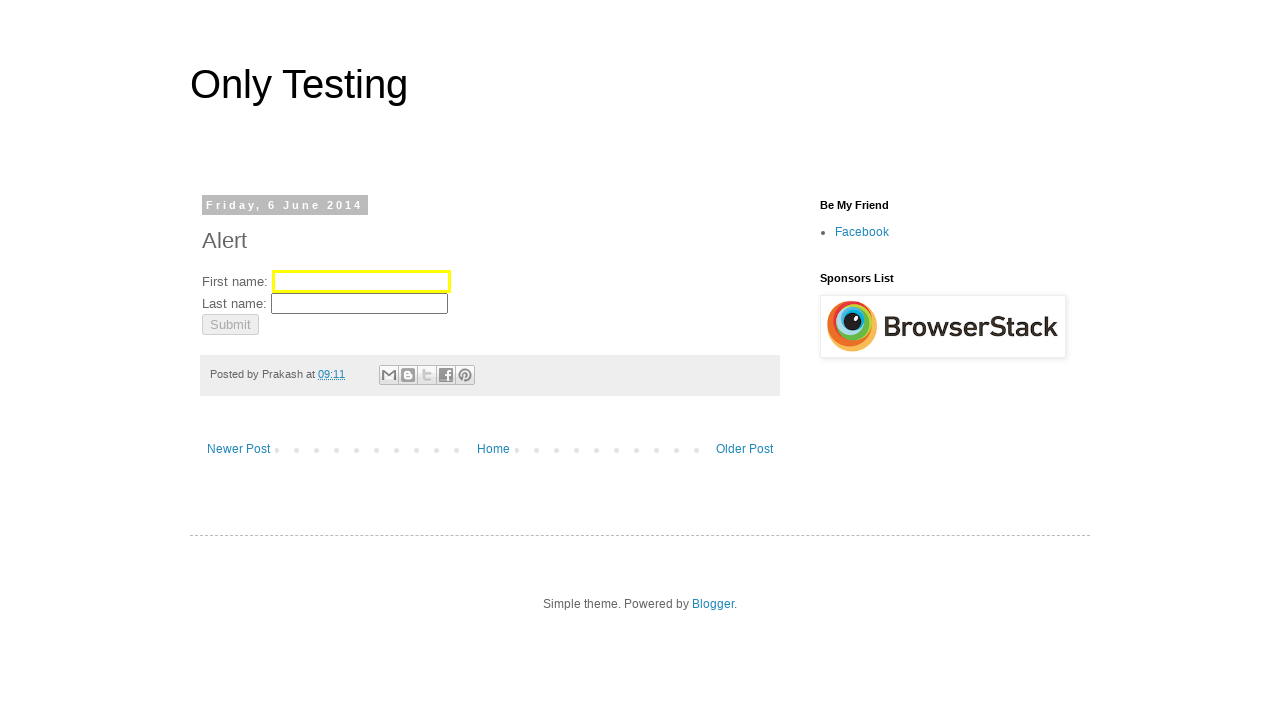

Removed highlight style from fname field (iteration 4/10)
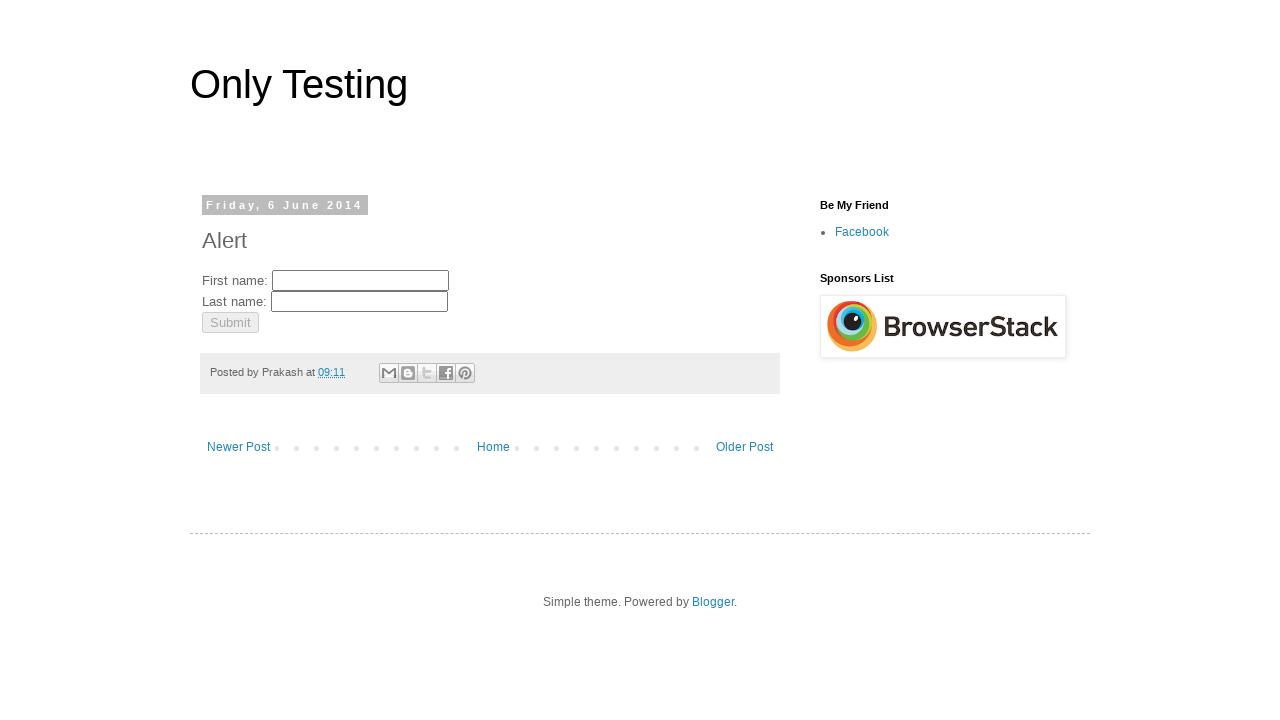

Applied highlight style to fname field (iteration 5/10)
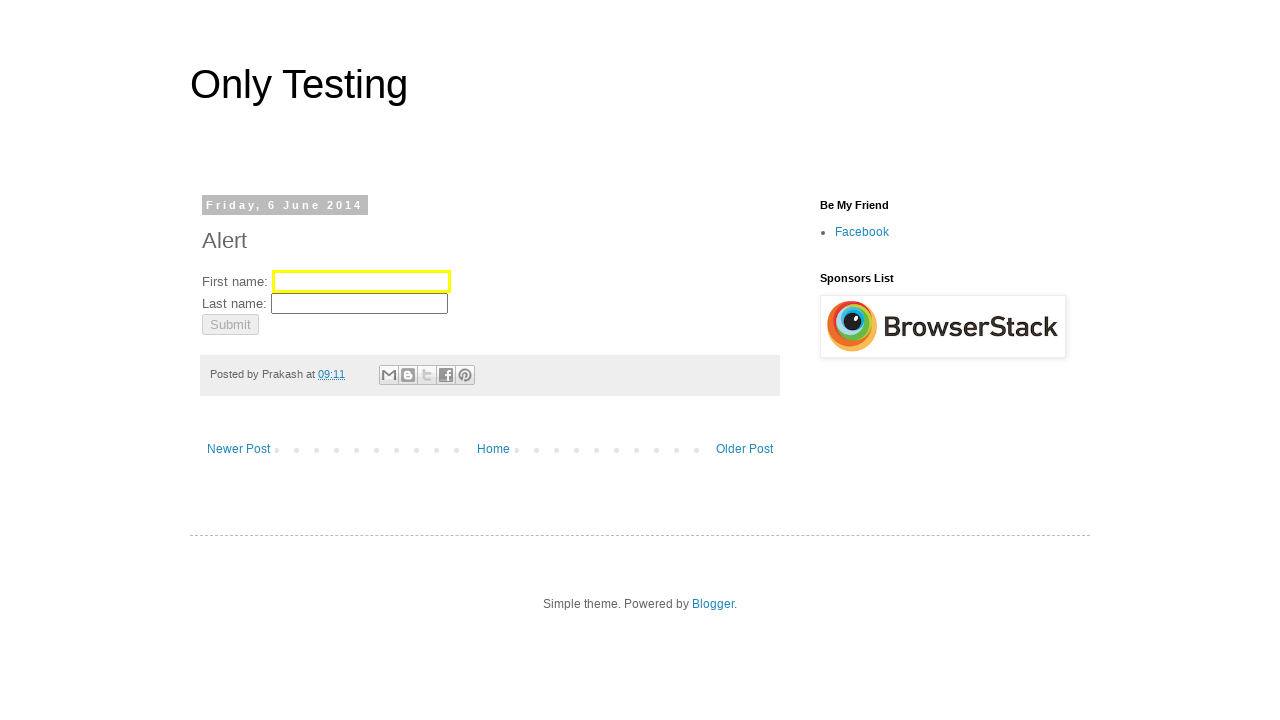

Removed highlight style from fname field (iteration 5/10)
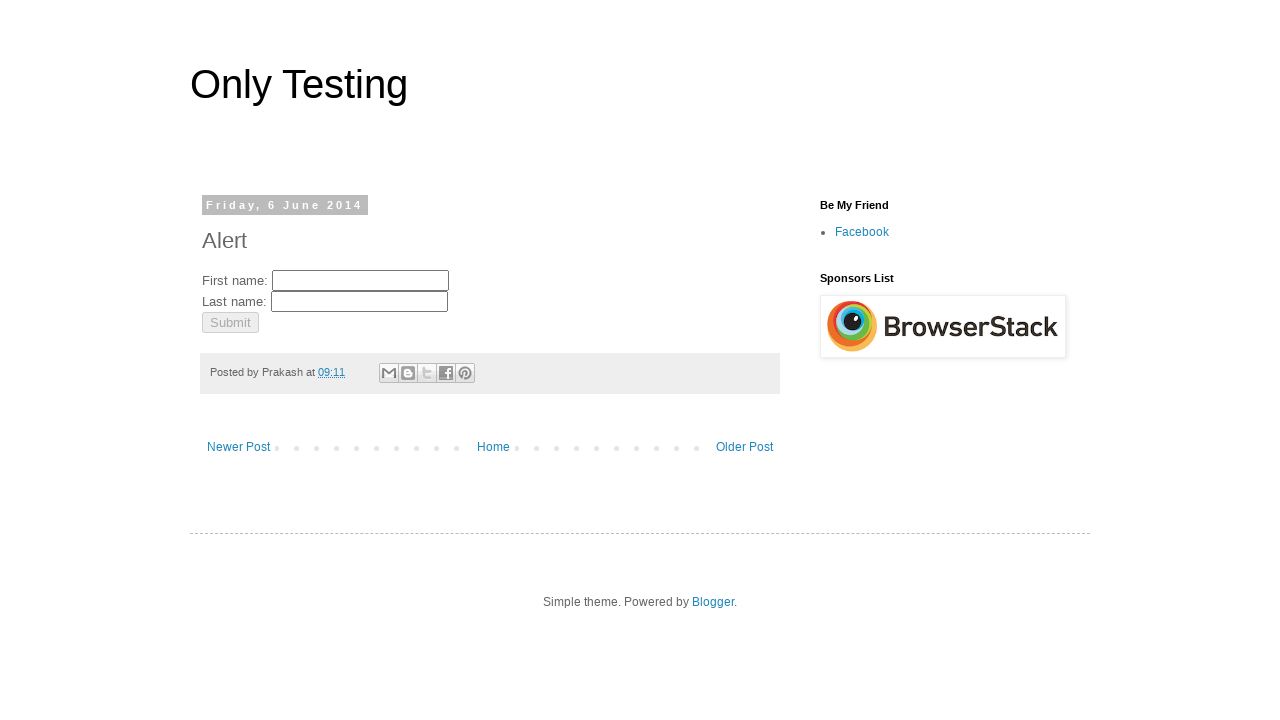

Applied highlight style to fname field (iteration 6/10)
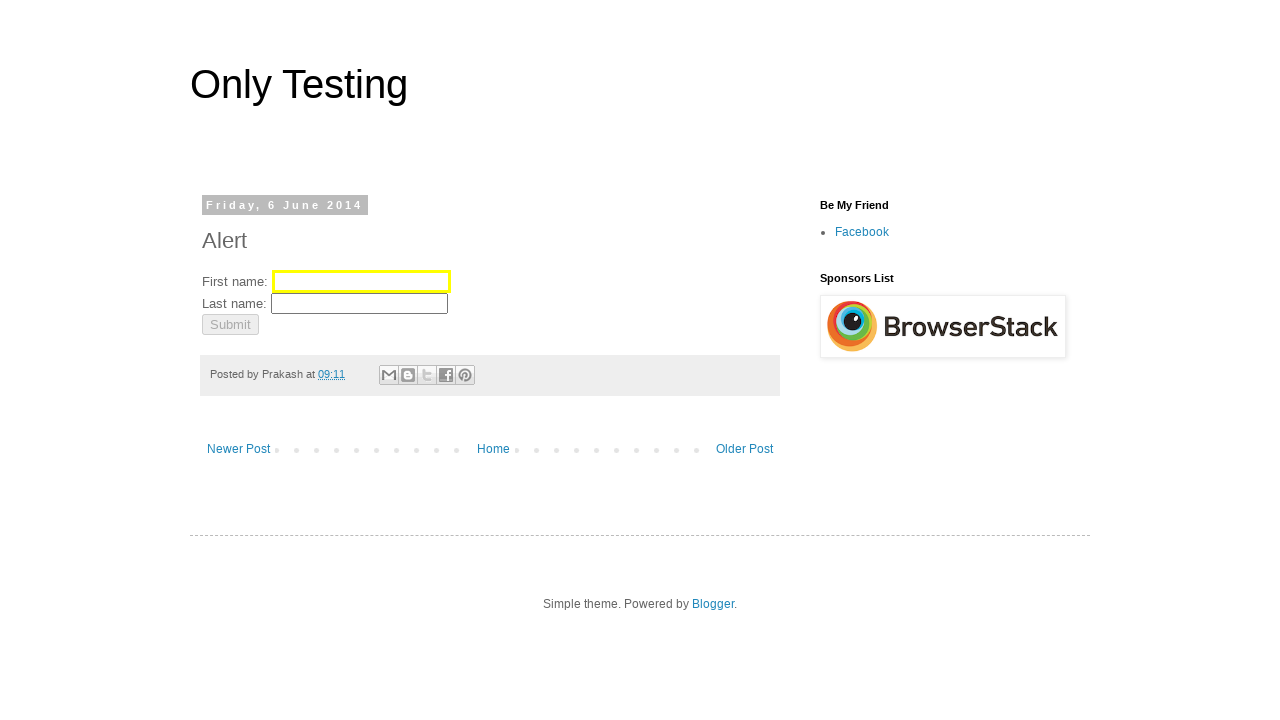

Removed highlight style from fname field (iteration 6/10)
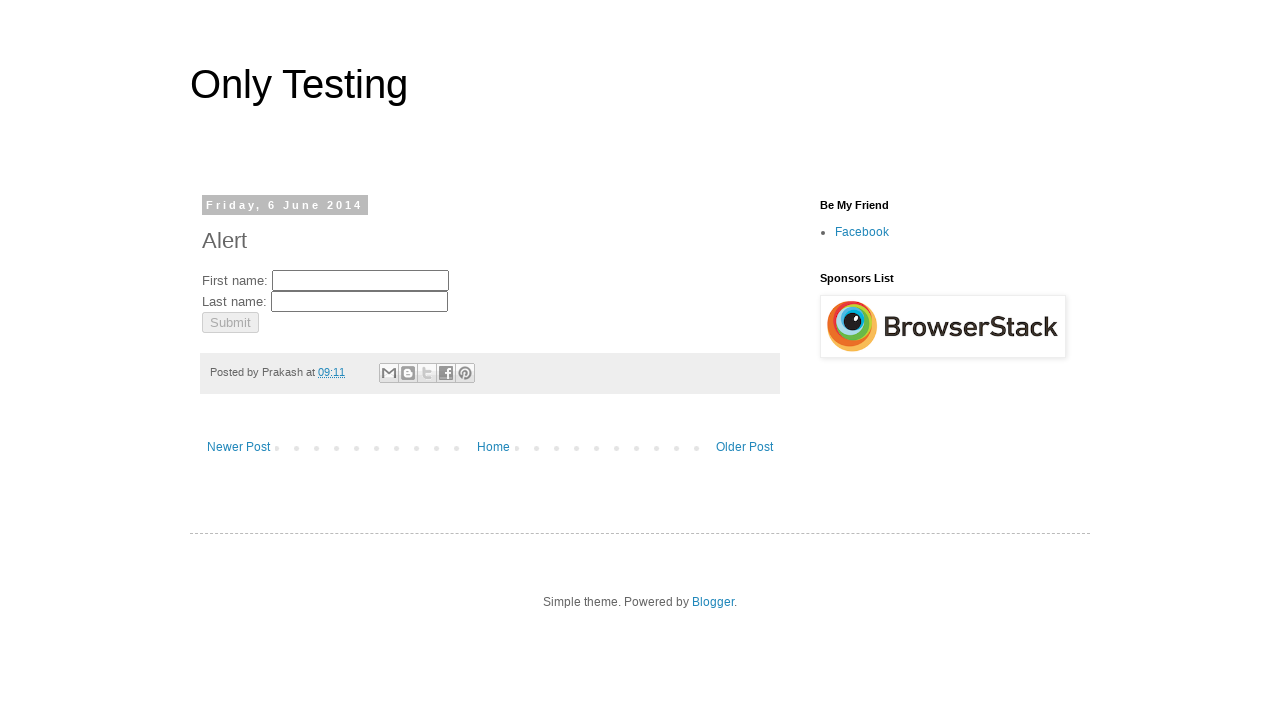

Applied highlight style to fname field (iteration 7/10)
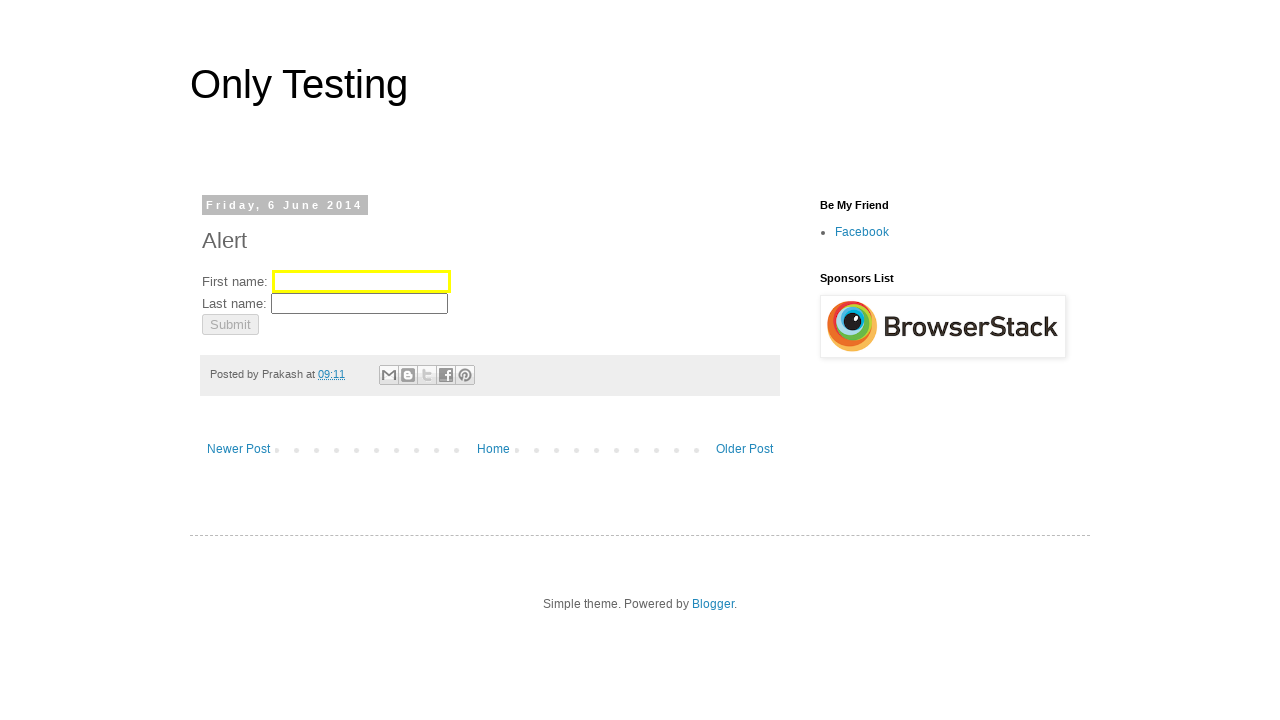

Removed highlight style from fname field (iteration 7/10)
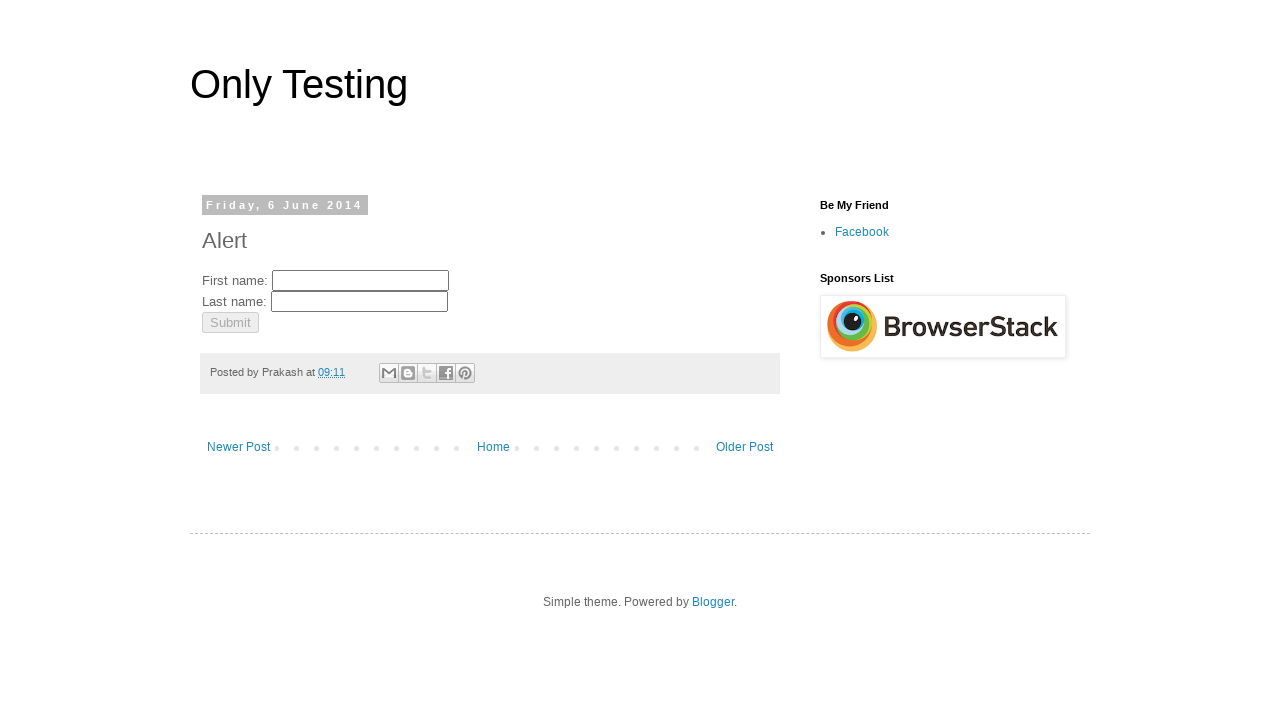

Applied highlight style to fname field (iteration 8/10)
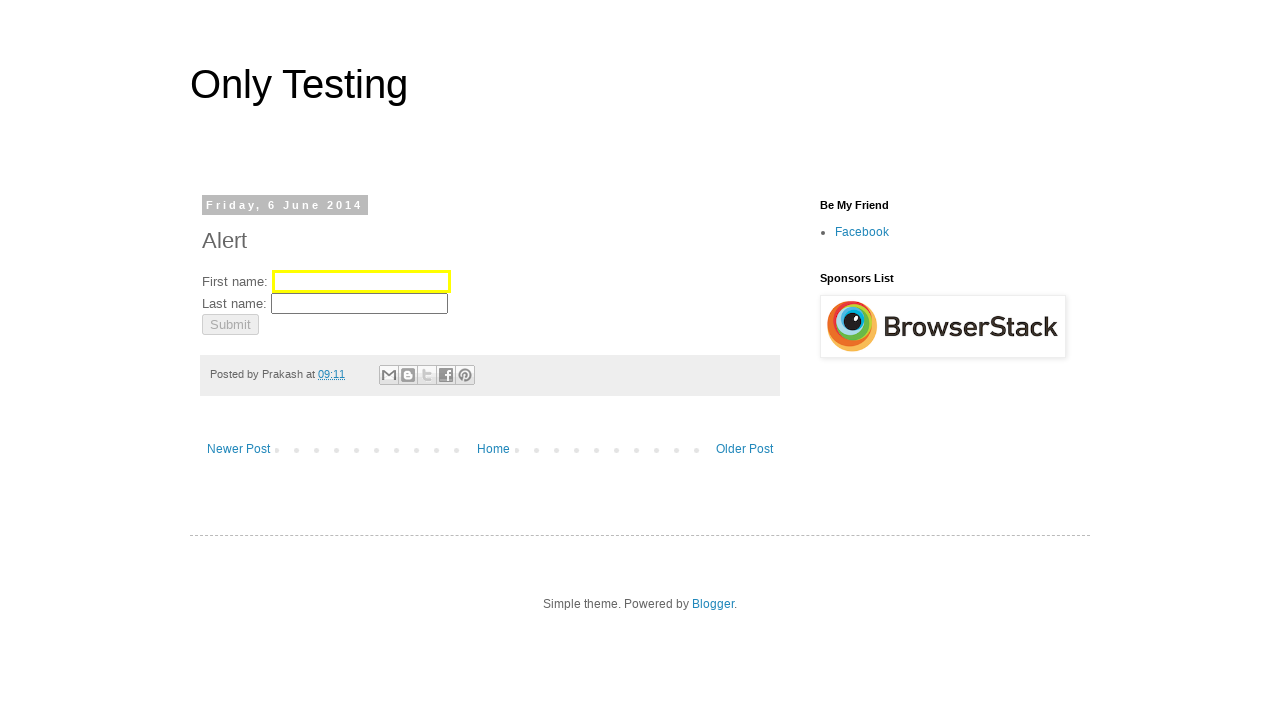

Removed highlight style from fname field (iteration 8/10)
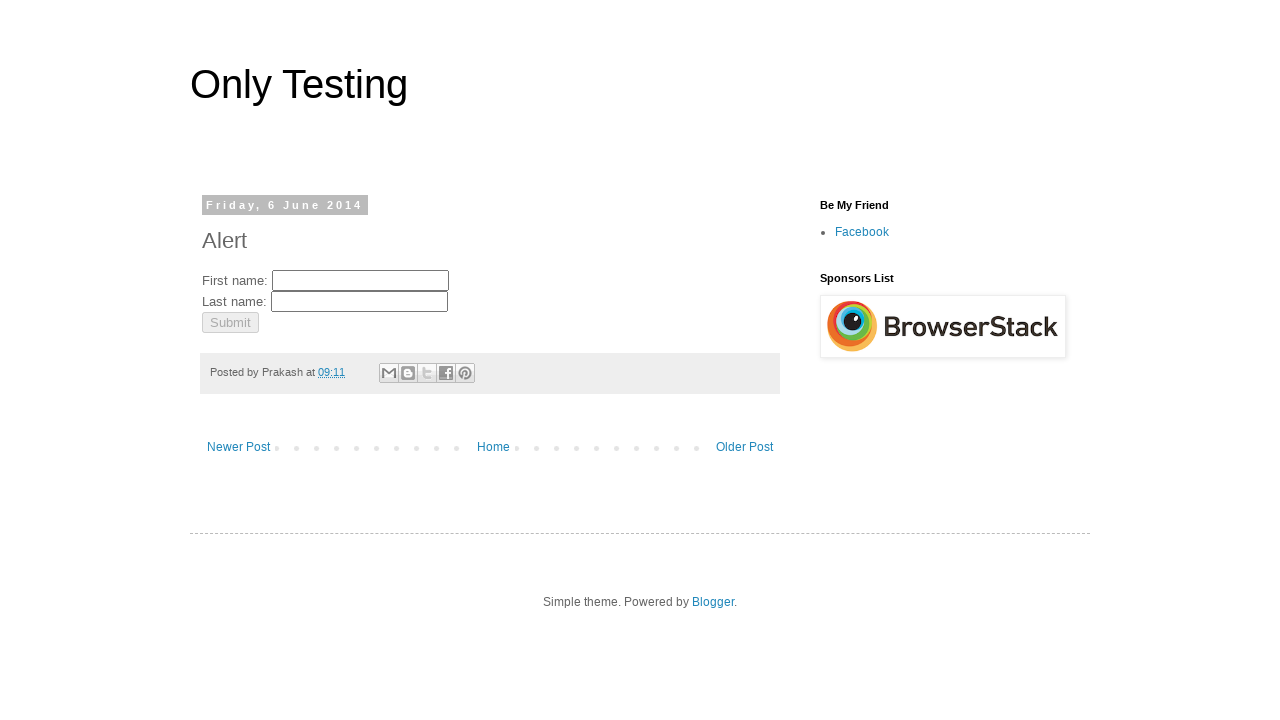

Applied highlight style to fname field (iteration 9/10)
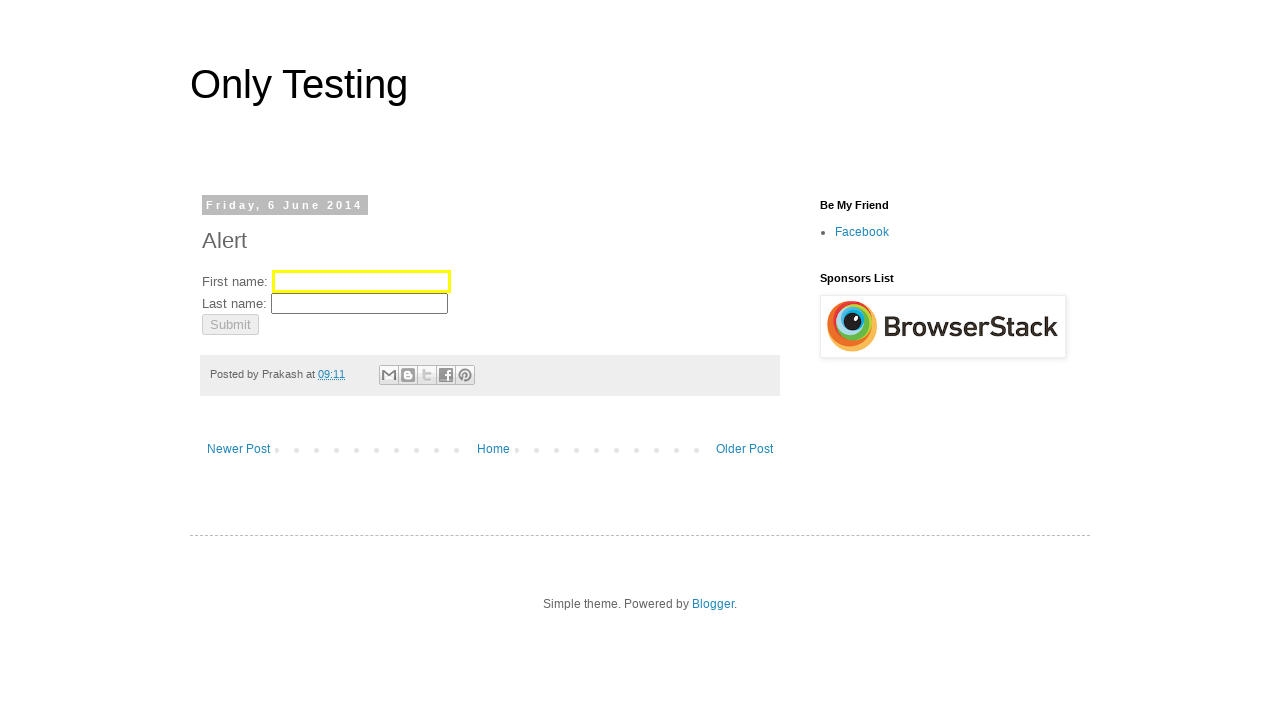

Removed highlight style from fname field (iteration 9/10)
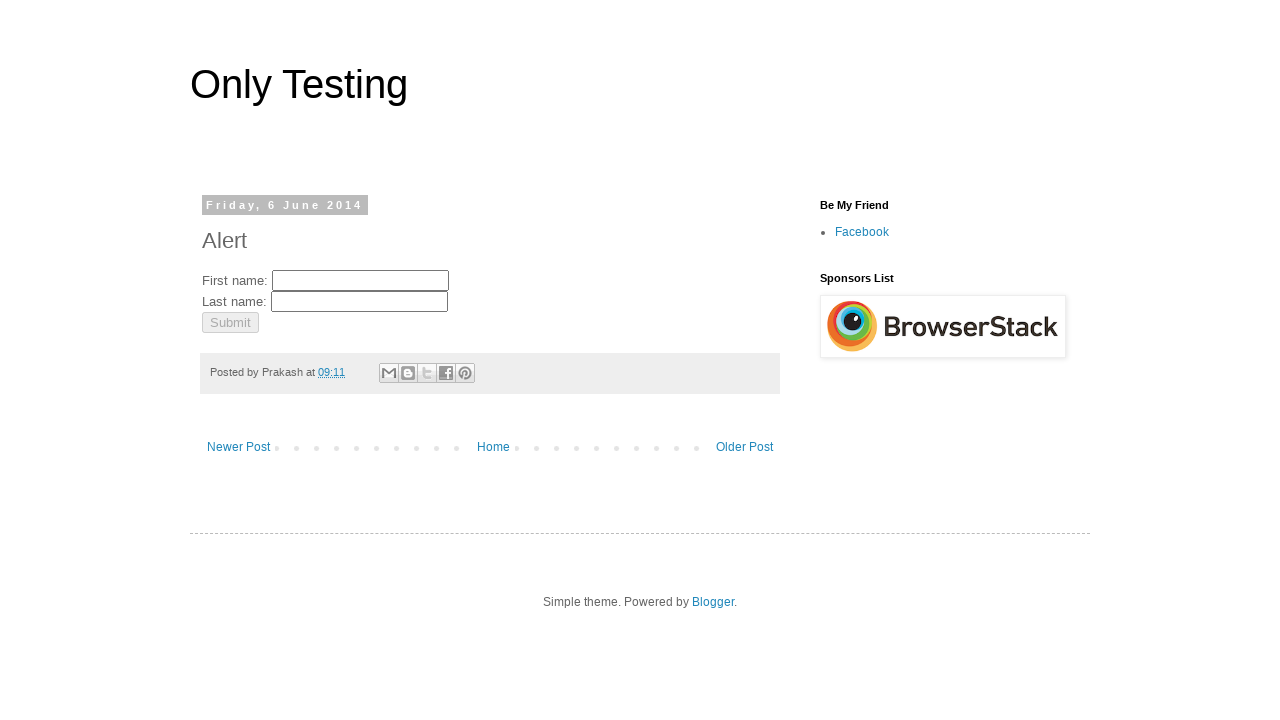

Applied highlight style to fname field (iteration 10/10)
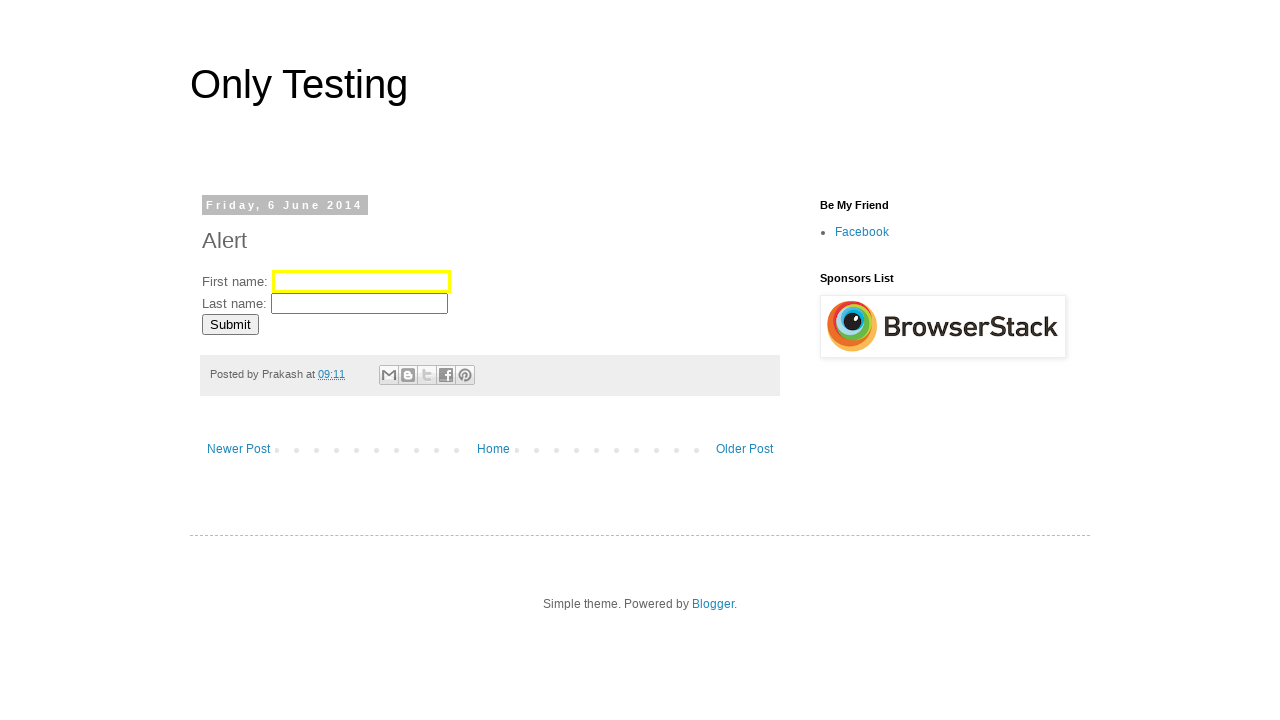

Removed highlight style from fname field (iteration 10/10)
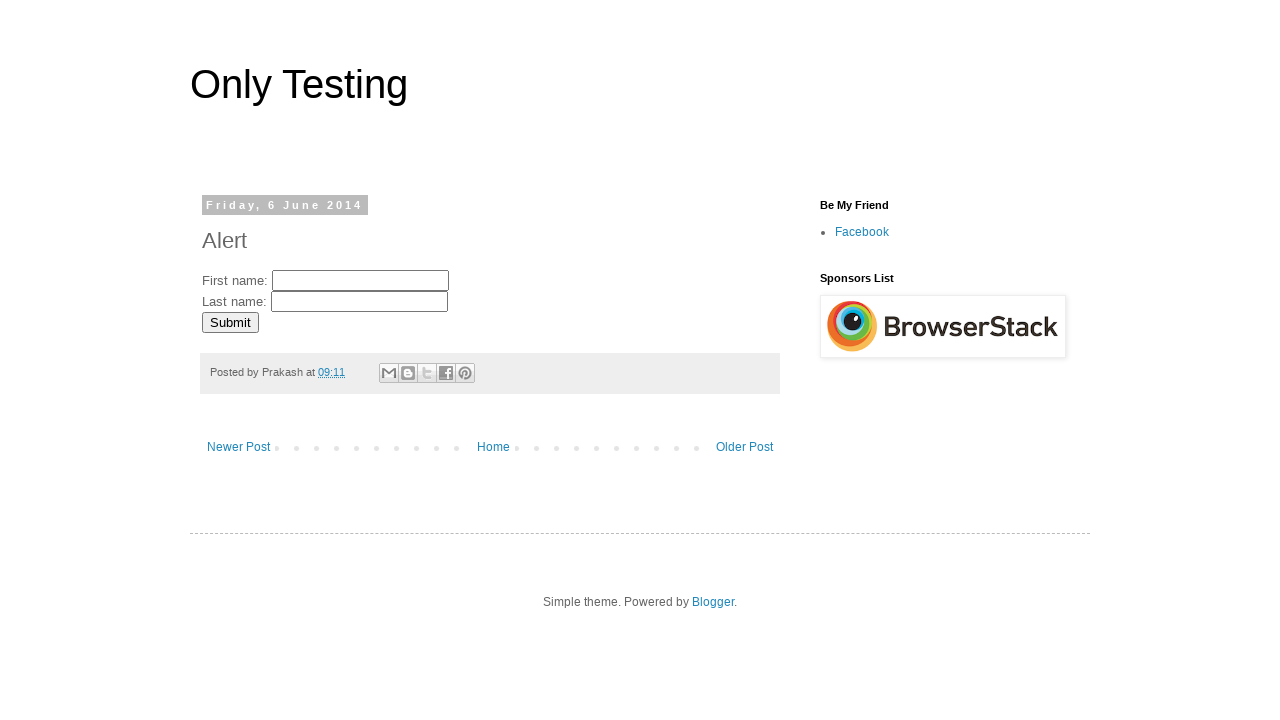

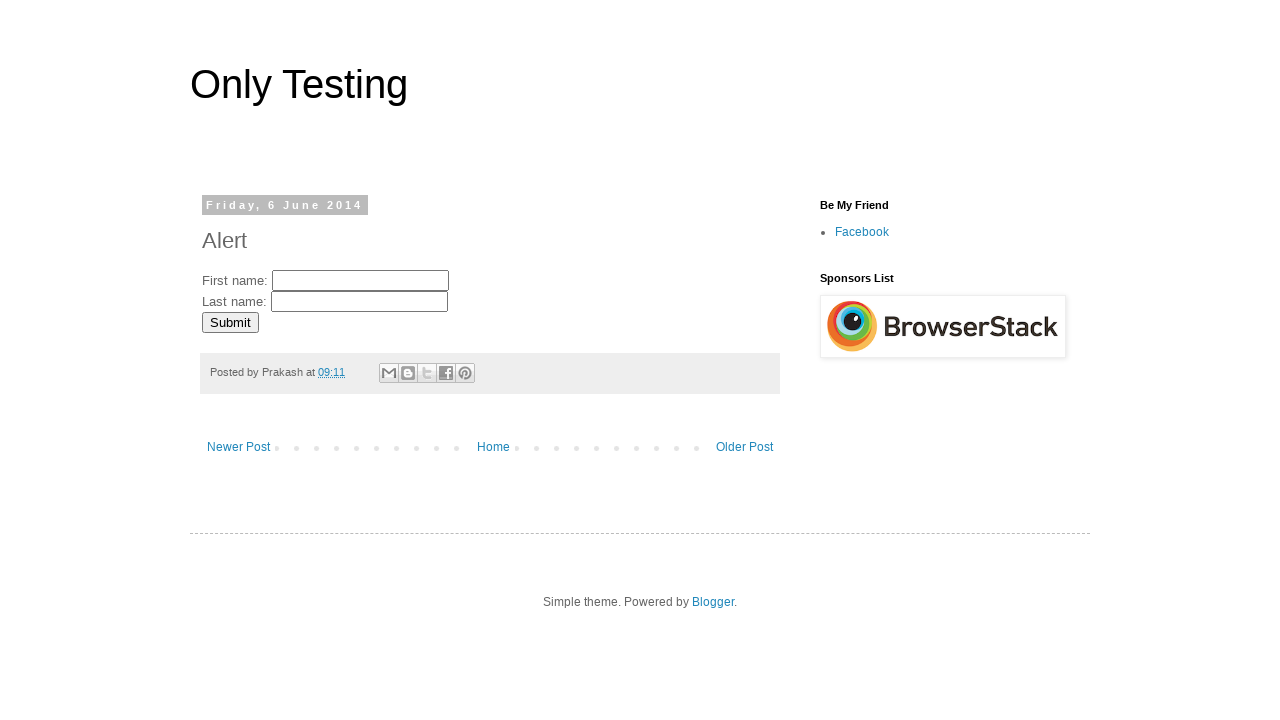